Tests the filter mechanism on a product offers page by searching for "Rice" and verifying that filtered results match the displayed items

Starting URL: https://rahulshettyacademy.com/seleniumPractise/#/offers

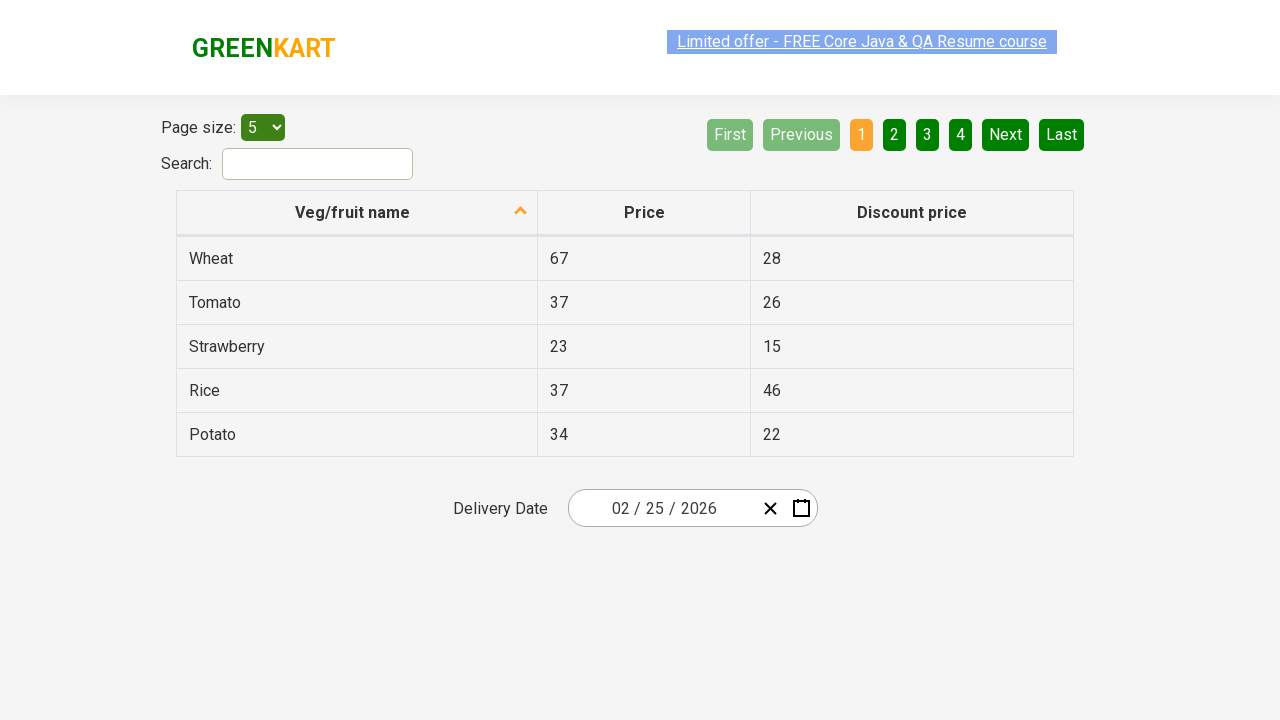

Filled search field with 'Rice' on #search-field
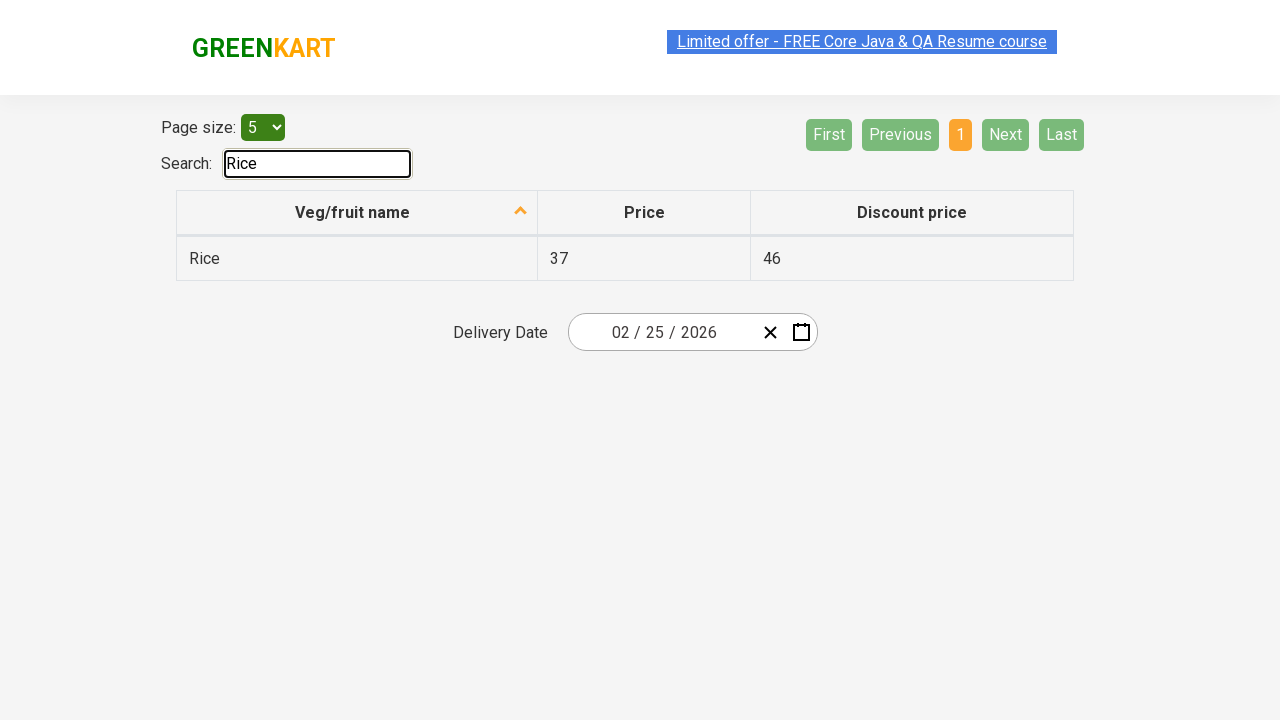

Waited for filter to apply
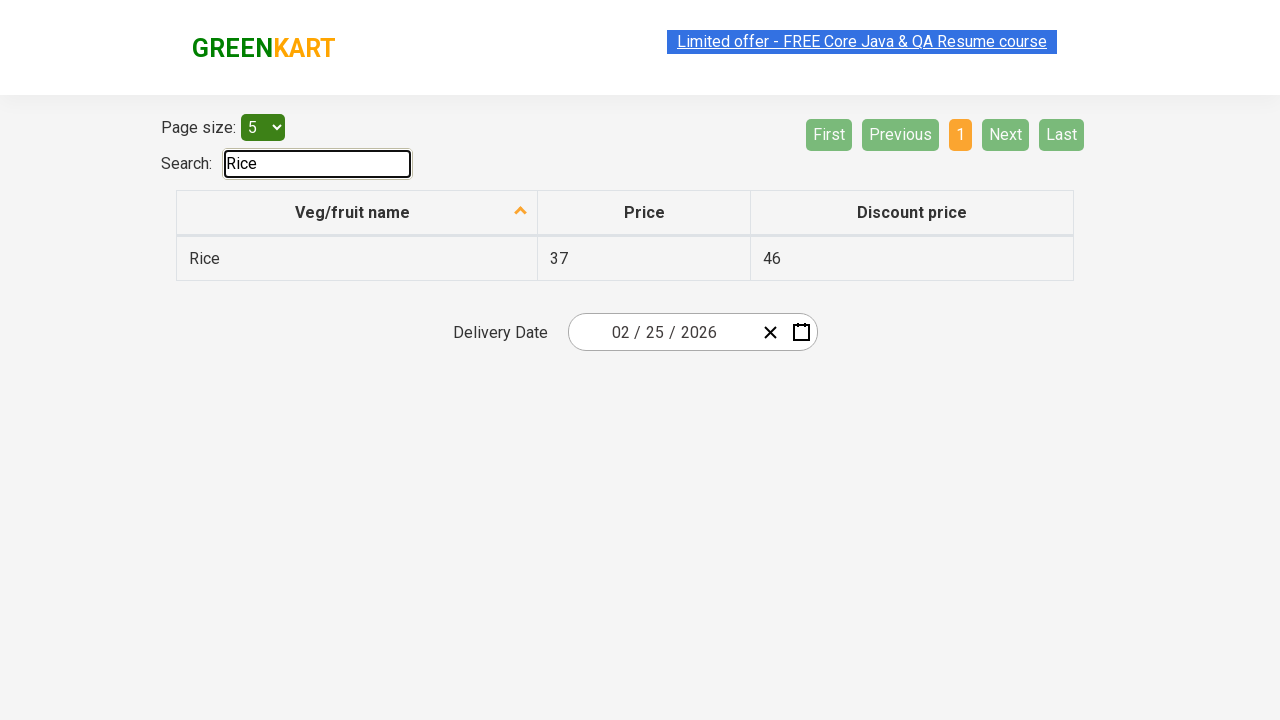

Retrieved all filtered product items from table
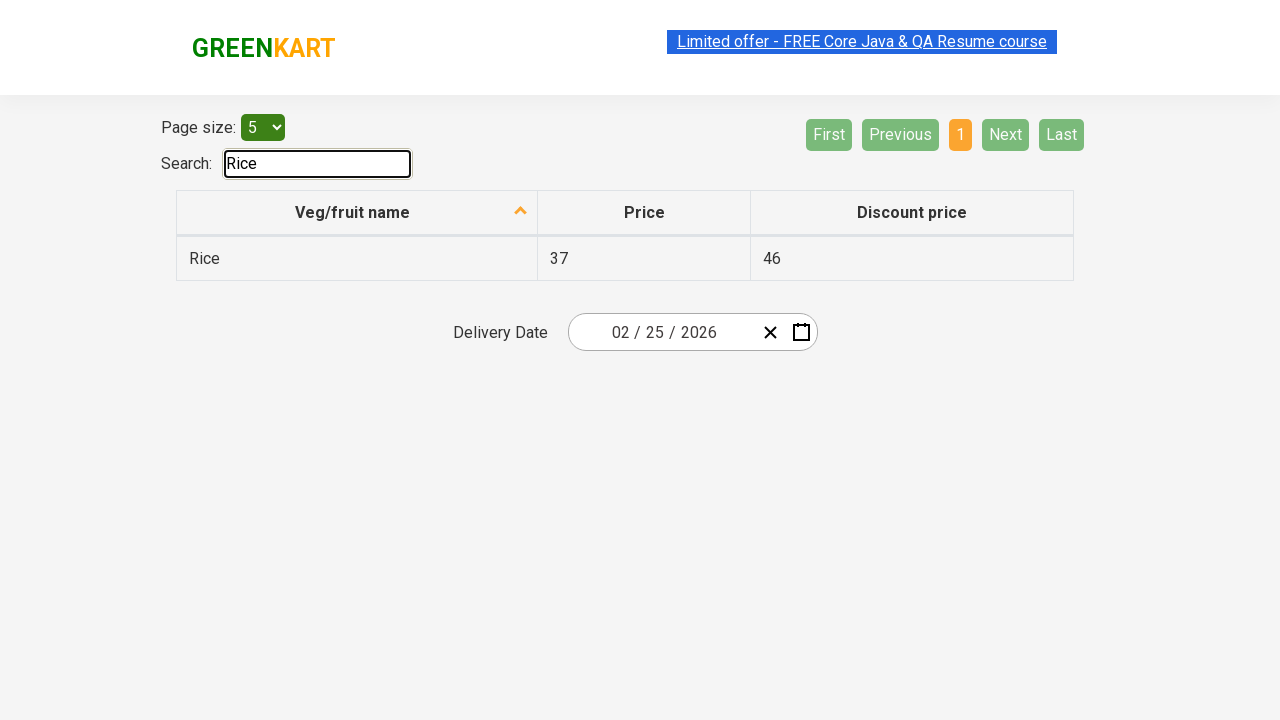

Verified filtered item contains 'Rice': Rice
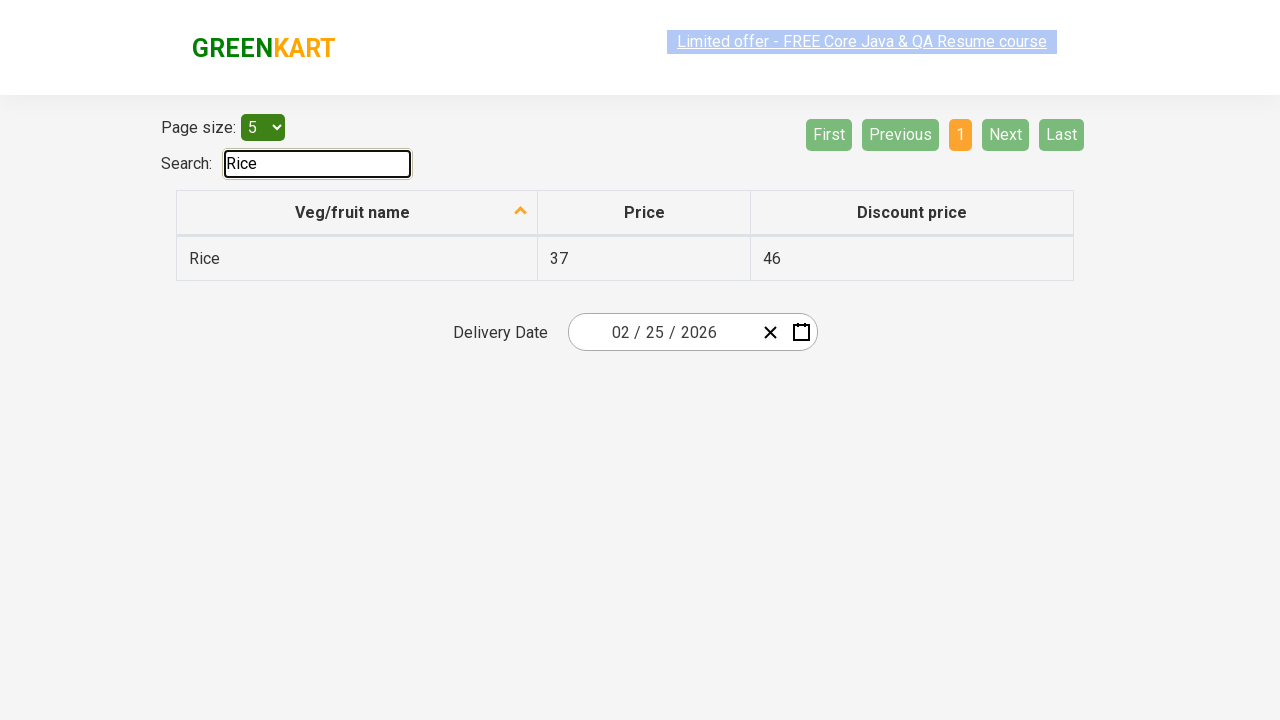

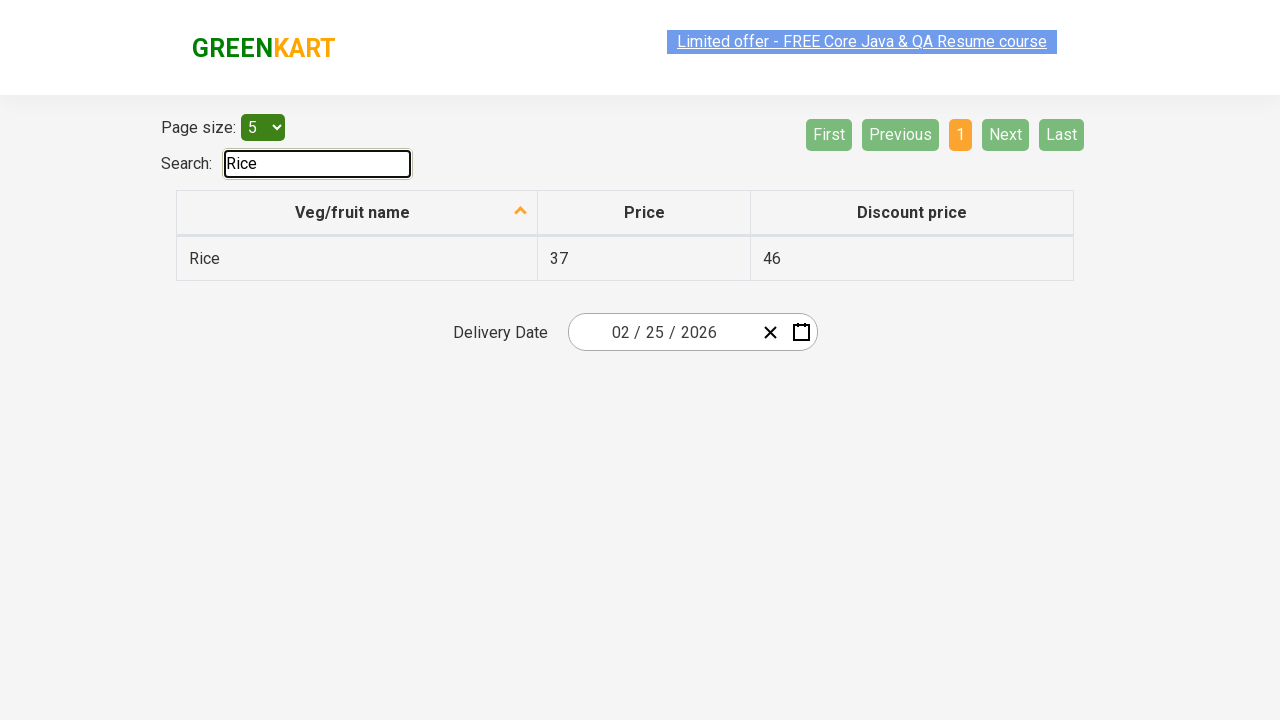